Tests radio button selection functionality on a practice form by clicking through different gender options (Male, Female, Other) using various selection methods.

Starting URL: https://demoqa.com/automation-practice-form/

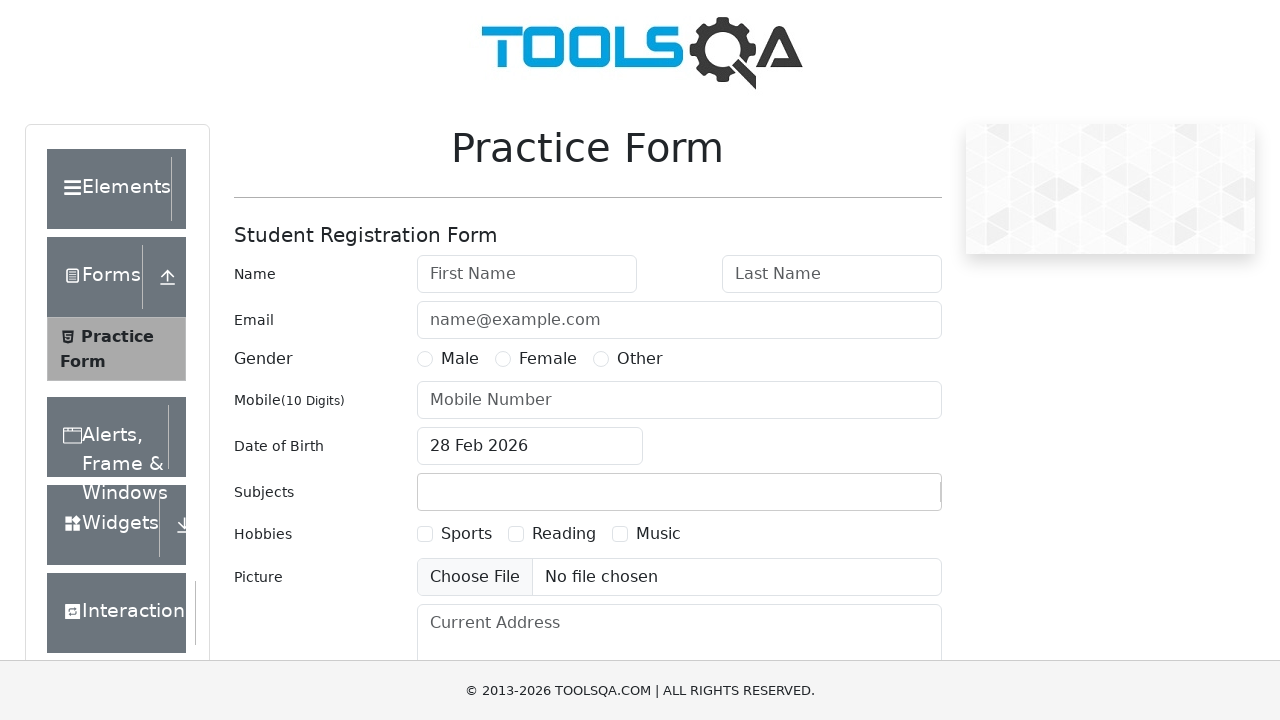

Clicked Male radio button option at (460, 359) on label[for='gender-radio-1']
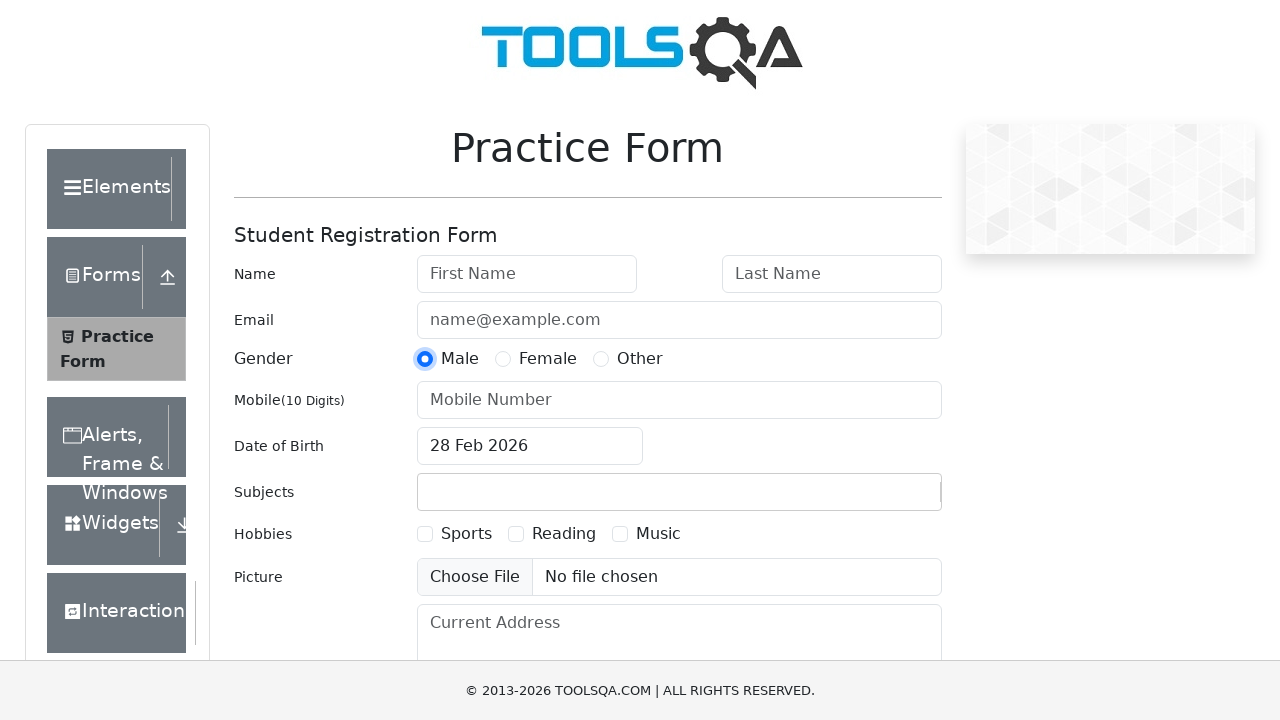

Clicked Female radio button option at (548, 359) on label[for='gender-radio-2']
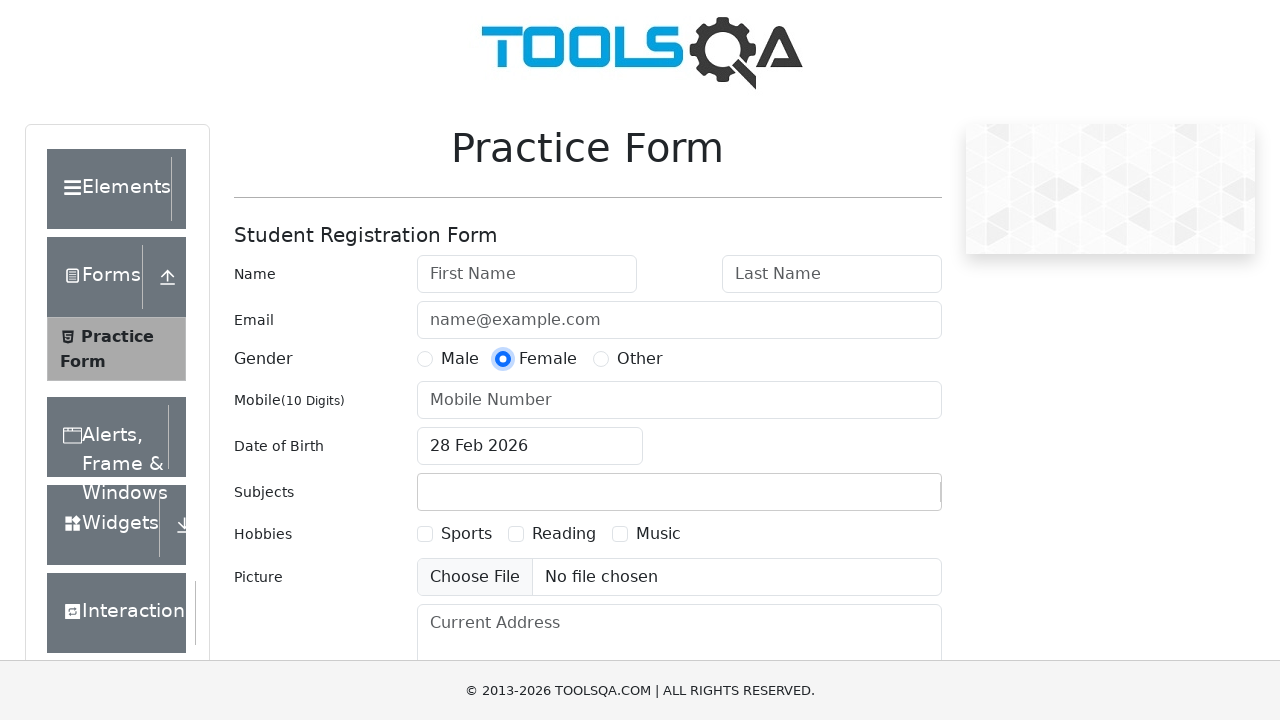

Clicked Other radio button option at (640, 359) on label[for='gender-radio-3']
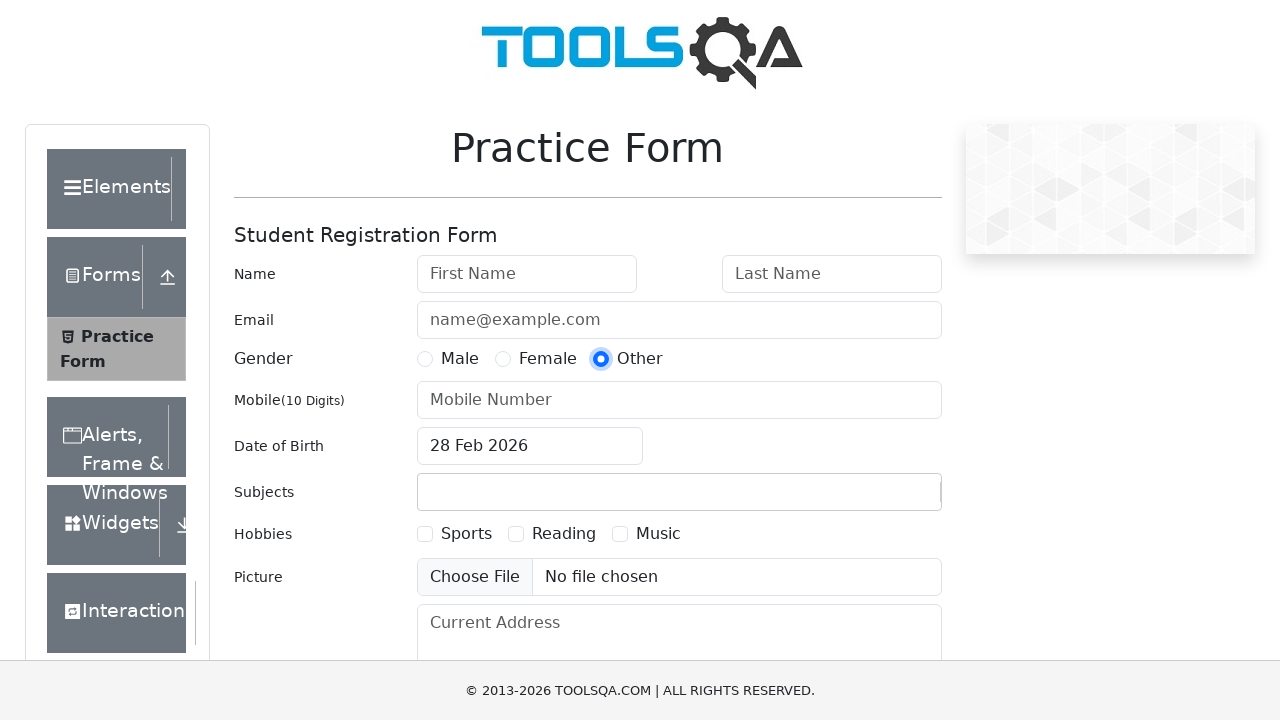

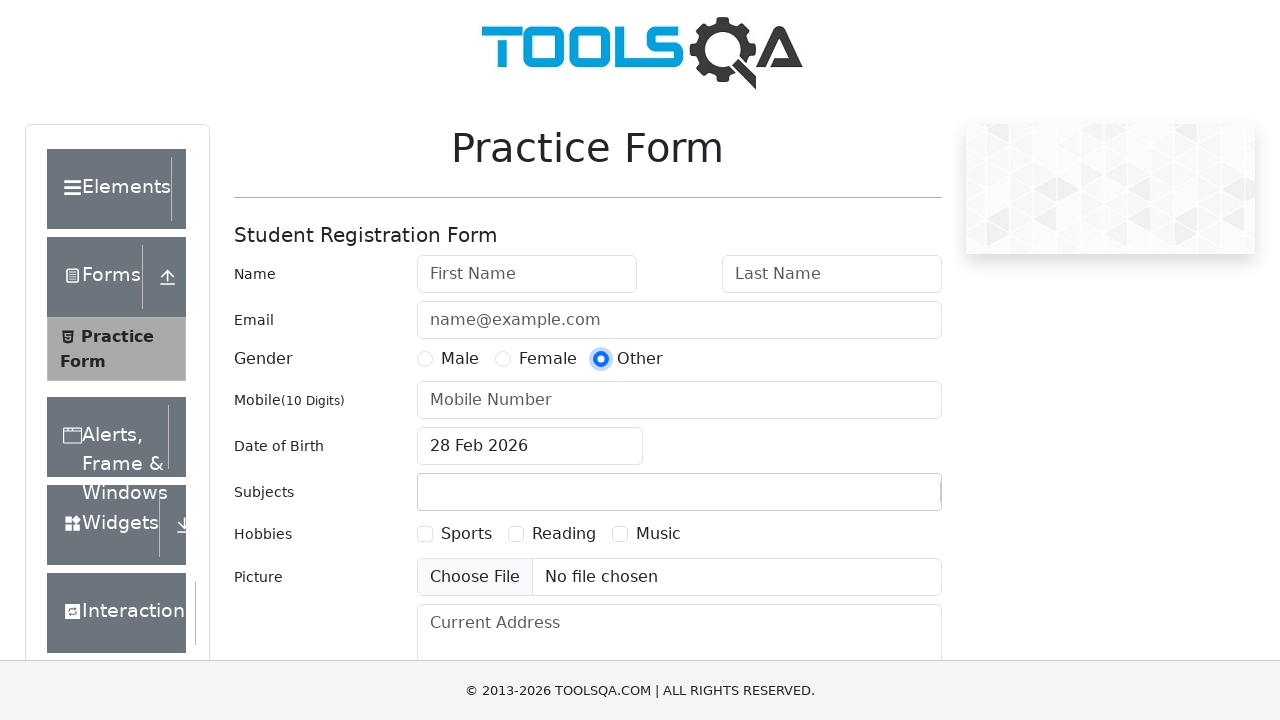